Tests dynamic loading functionality by clicking the Start button and waiting for the "Hello World!" text to become visible

Starting URL: https://automationfc.github.io/dynamic-loading/

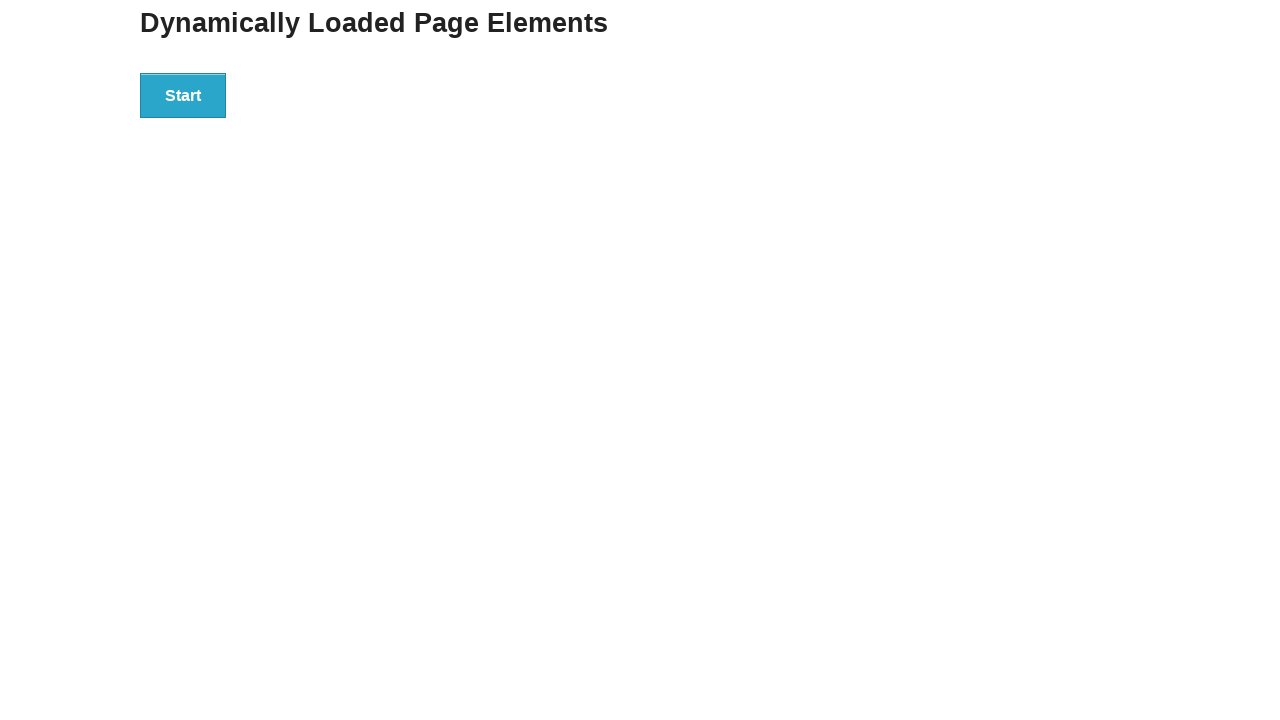

Clicked the Start button at (183, 95) on xpath=//*[text()='Start']
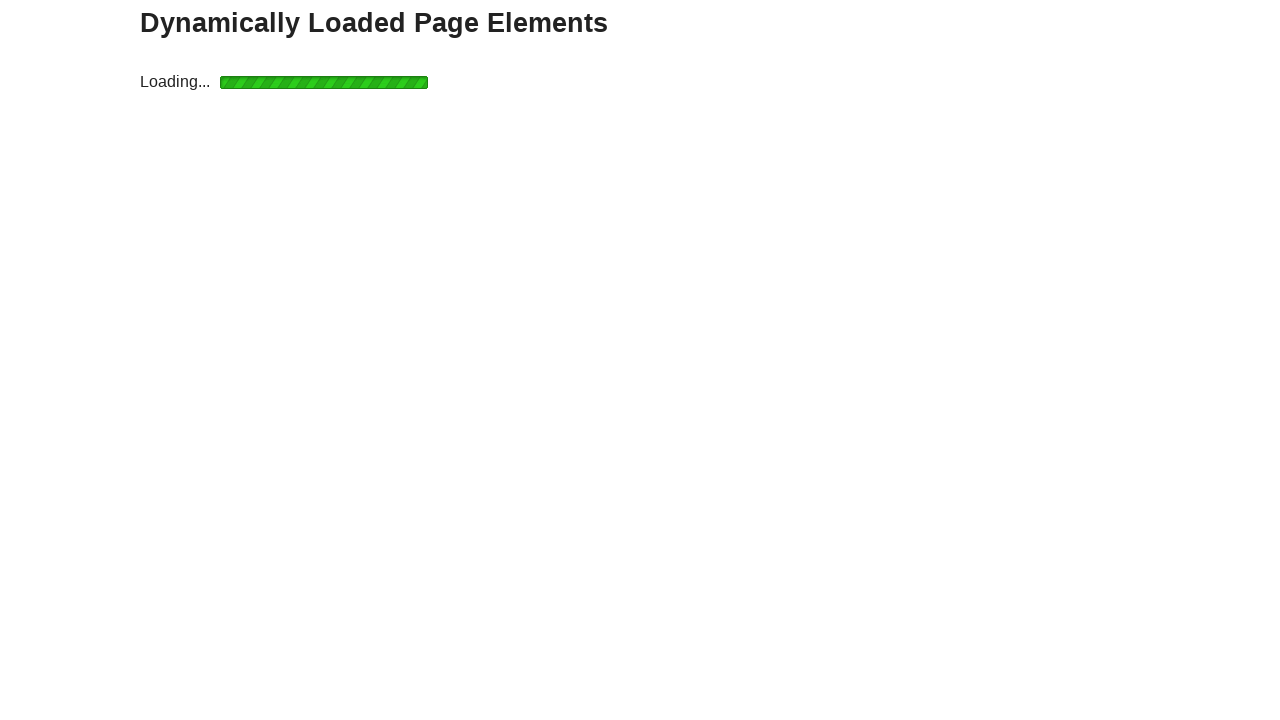

Waited for 'Hello World!' text to become visible
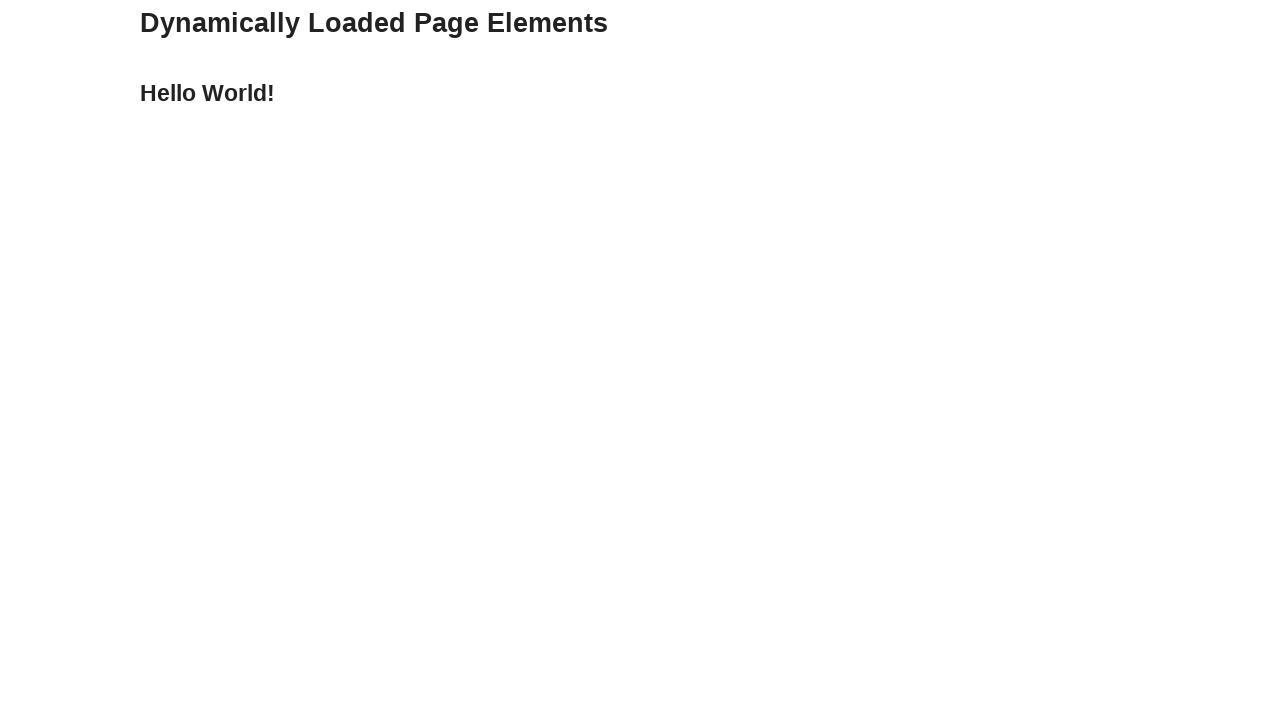

Verified that 'Hello World!' text is visible
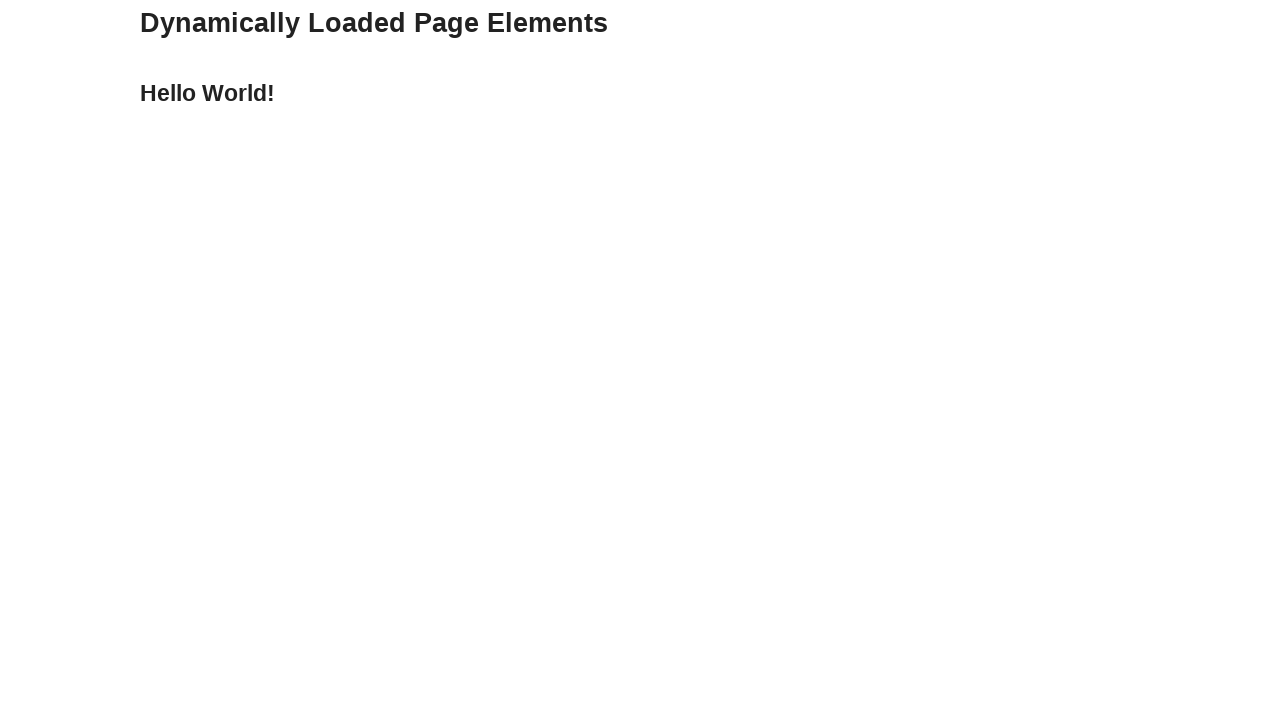

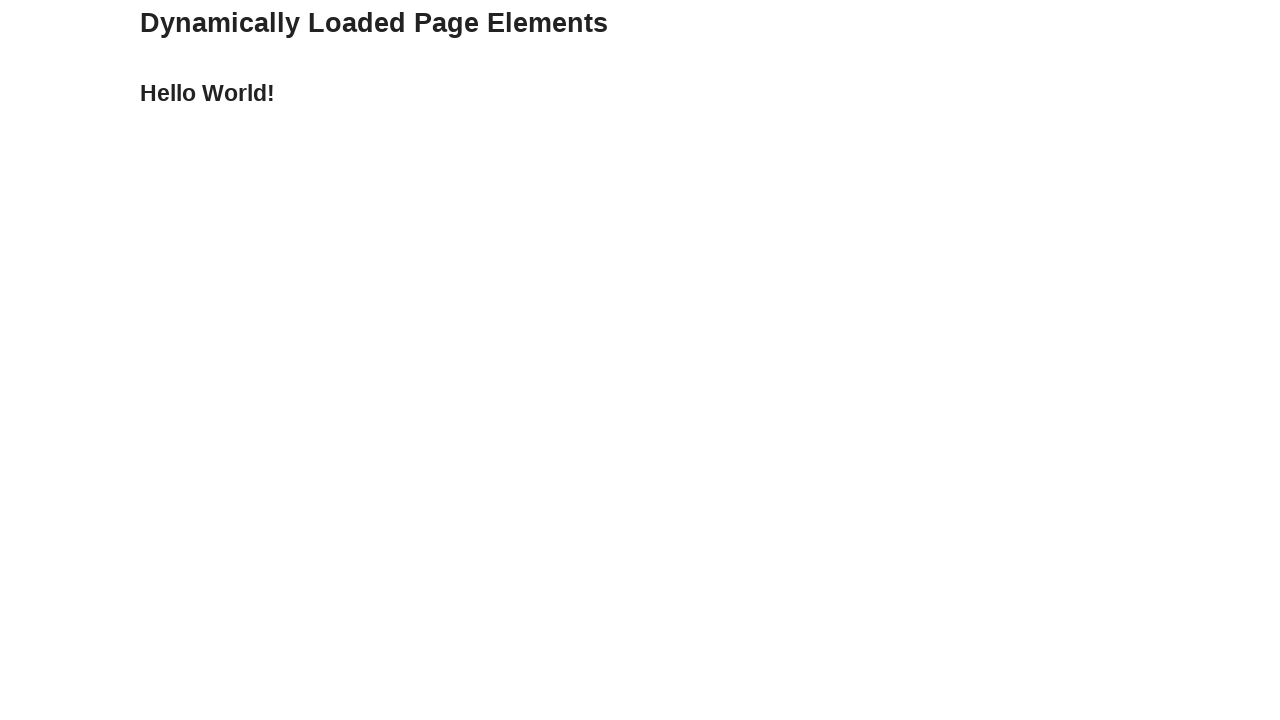